Tests the complete flight booking flow on BlazeDemo travel agency - selects departure and destination cities, chooses a flight, fills in passenger and payment details, and confirms the purchase.

Starting URL: https://blazedemo.com/

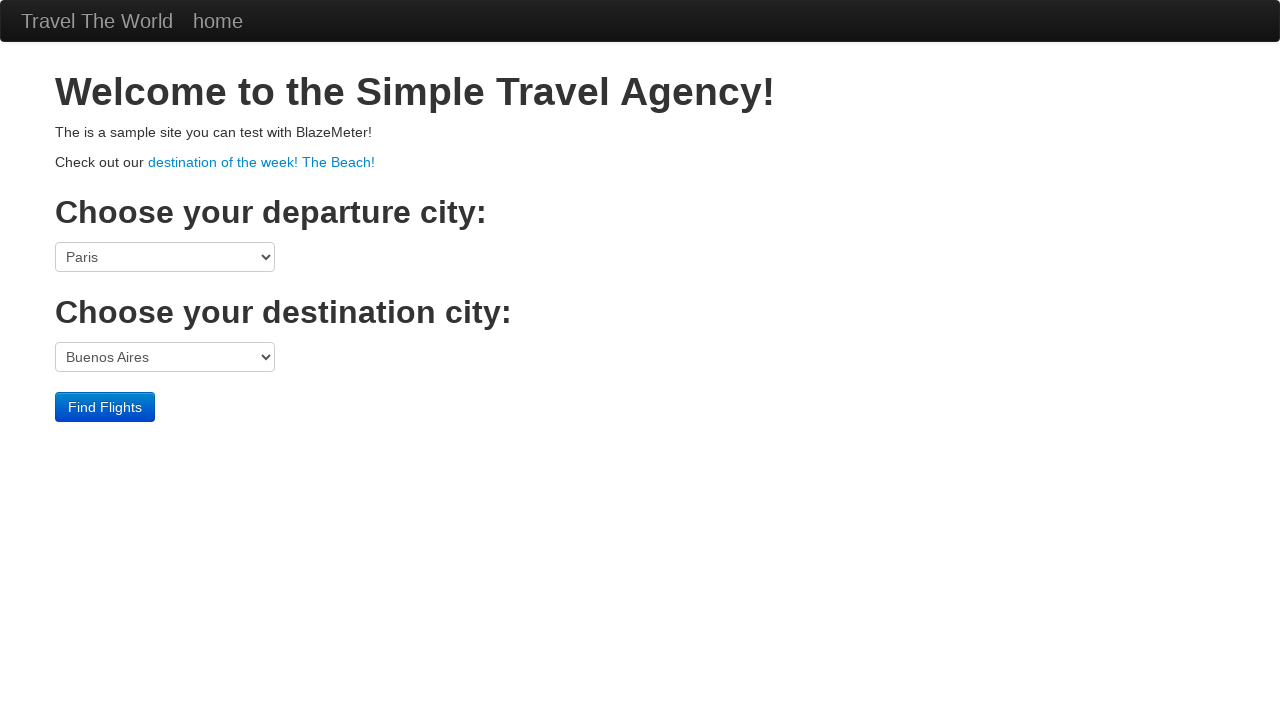

Welcome page loaded with h1 heading visible
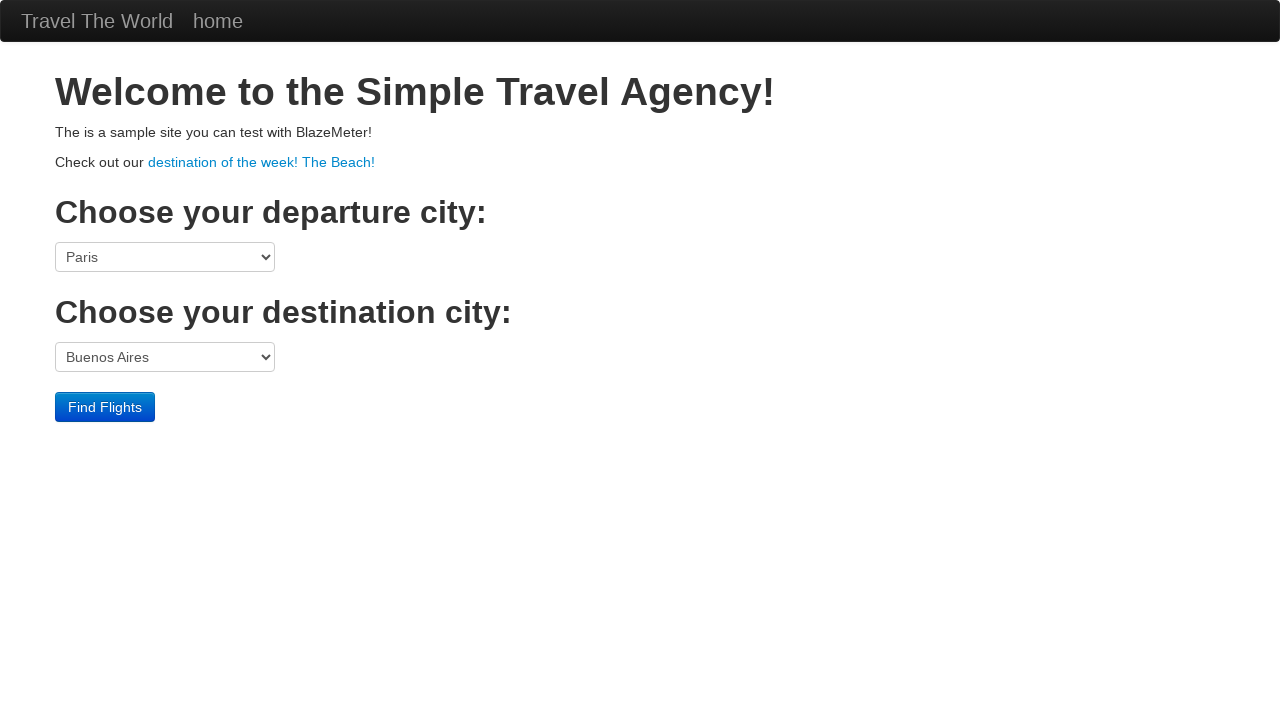

Selected departure city: São Paolo on select[name='fromPort']
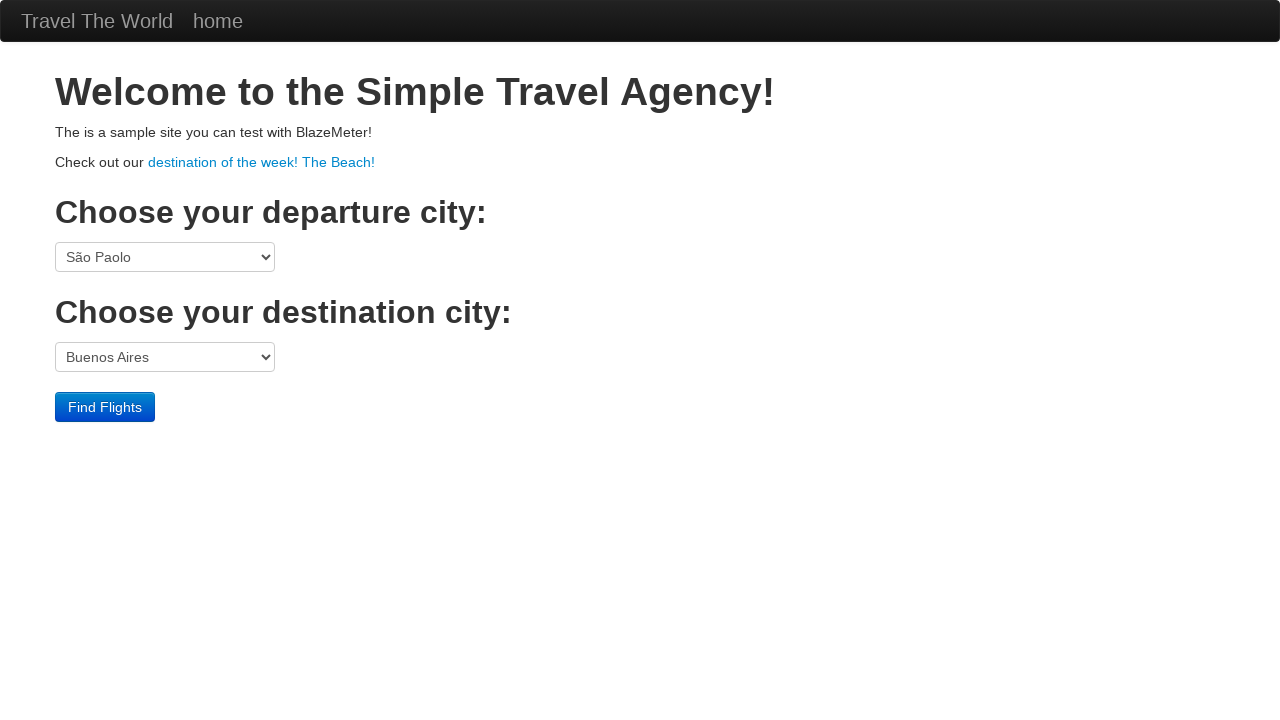

Selected destination city: Rome on select[name='toPort']
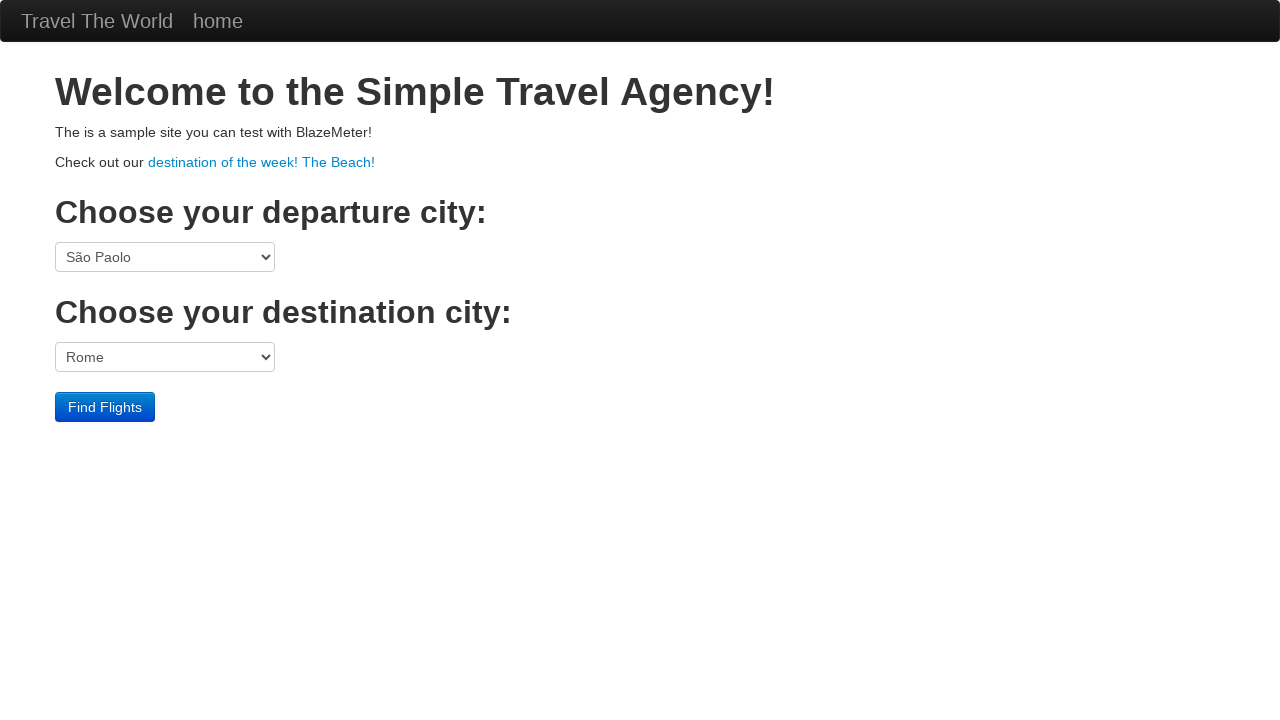

Clicked Find Flights button at (105, 407) on .btn-primary
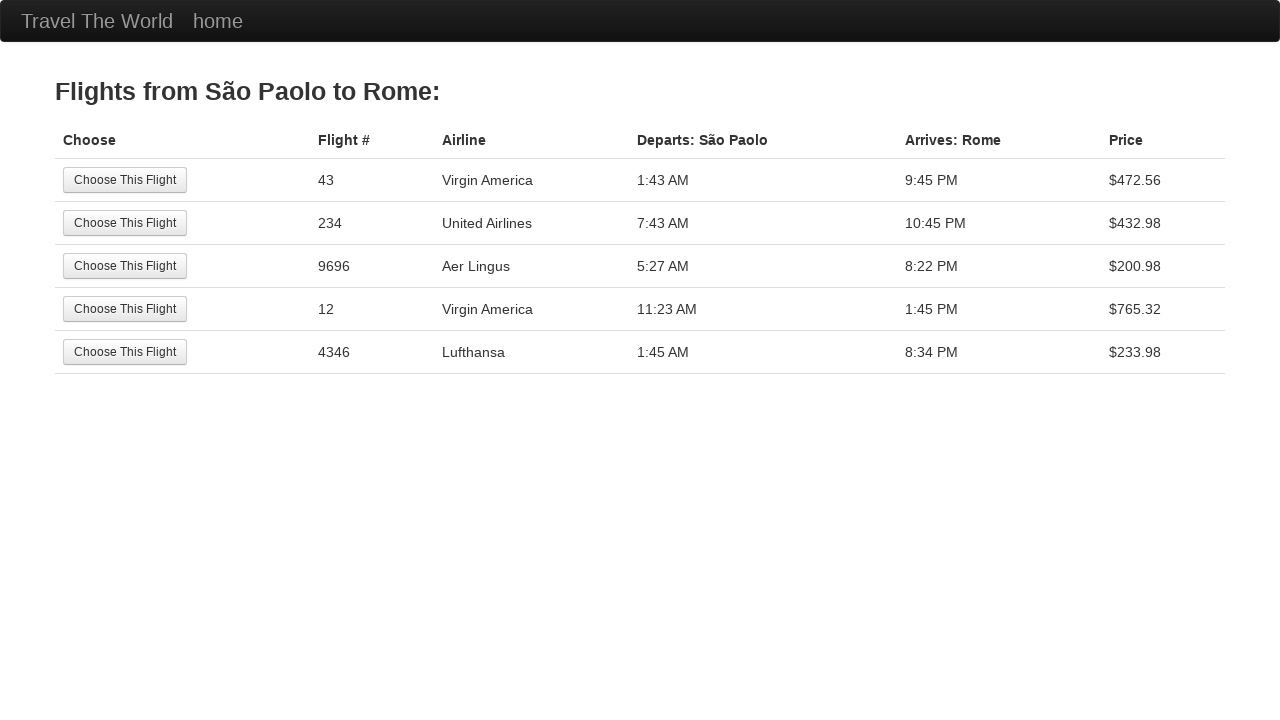

Flights list loaded
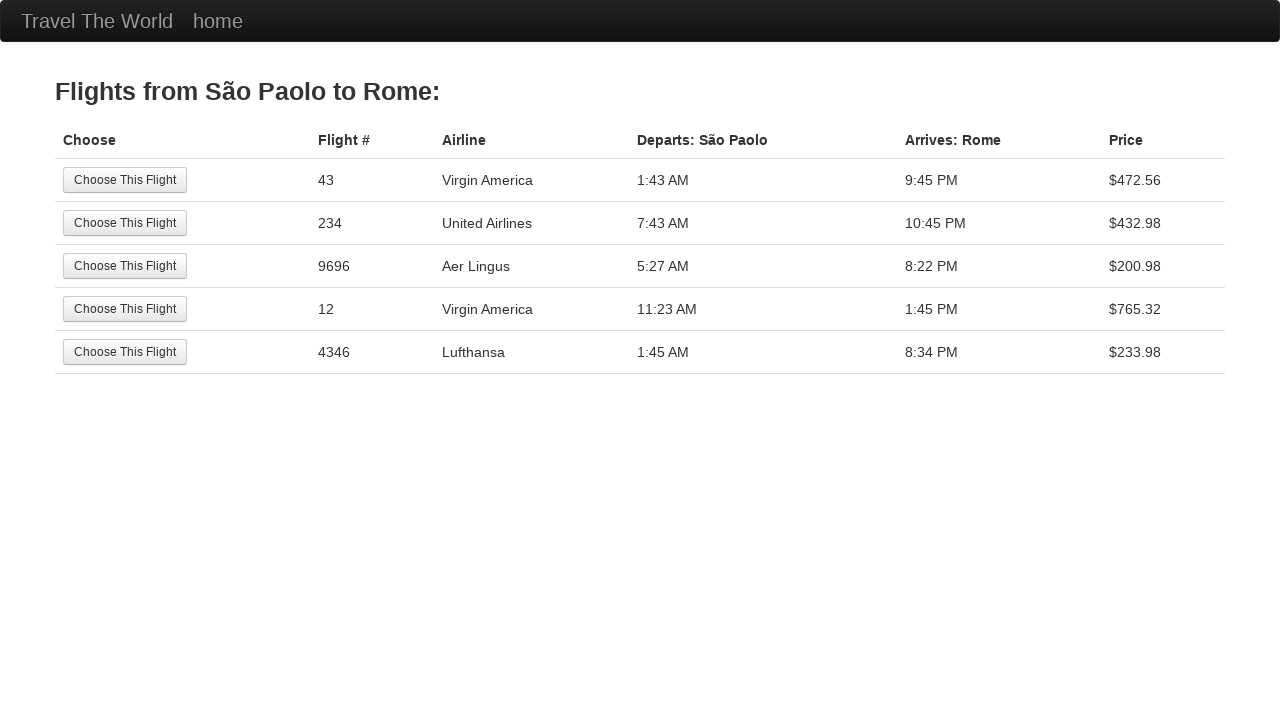

Selected first flight from the list at (125, 180) on tr:nth-child(1) .btn
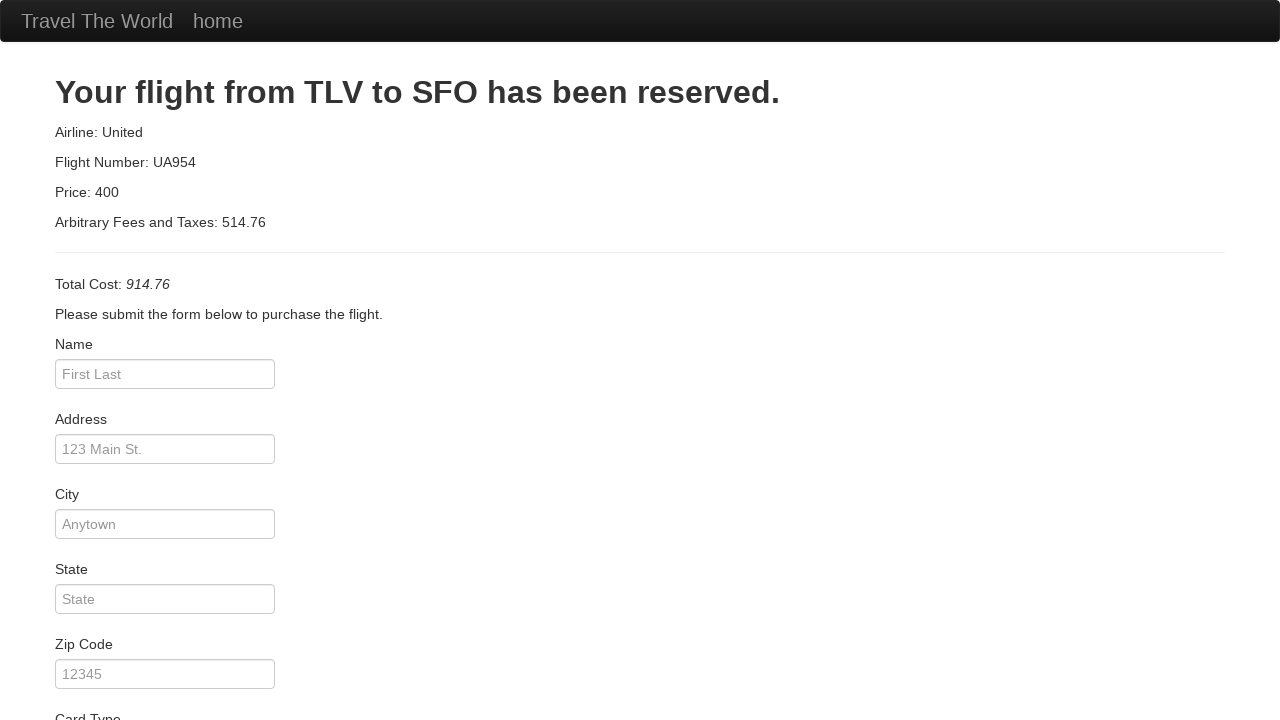

Reservation form loaded
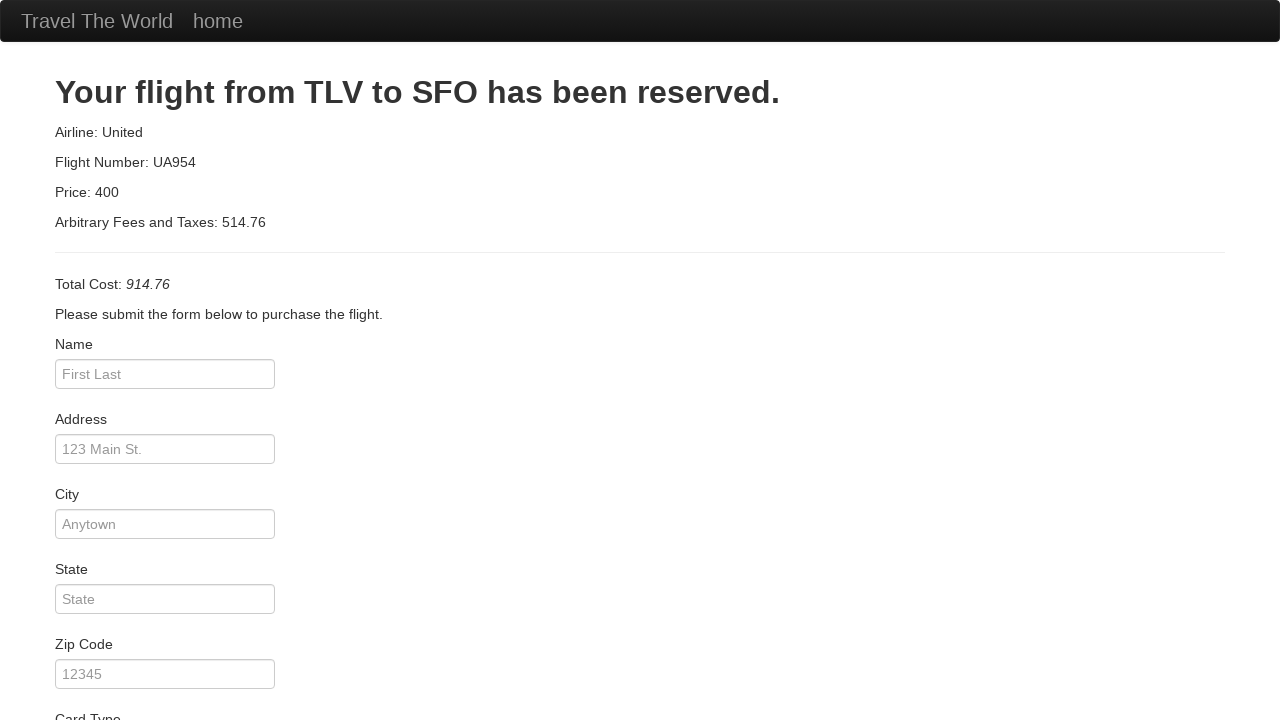

Filled passenger name: Vincent V. Gogh on #inputName
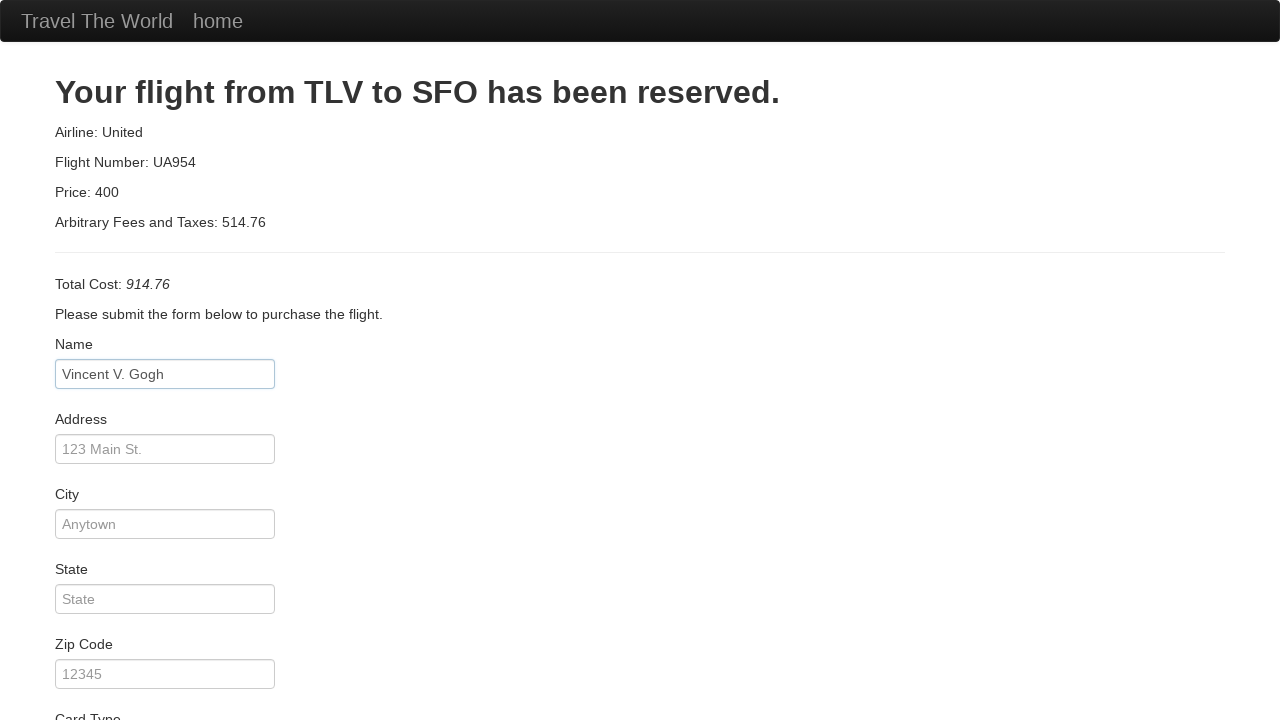

Filled passenger address: Rua Augusta on #address
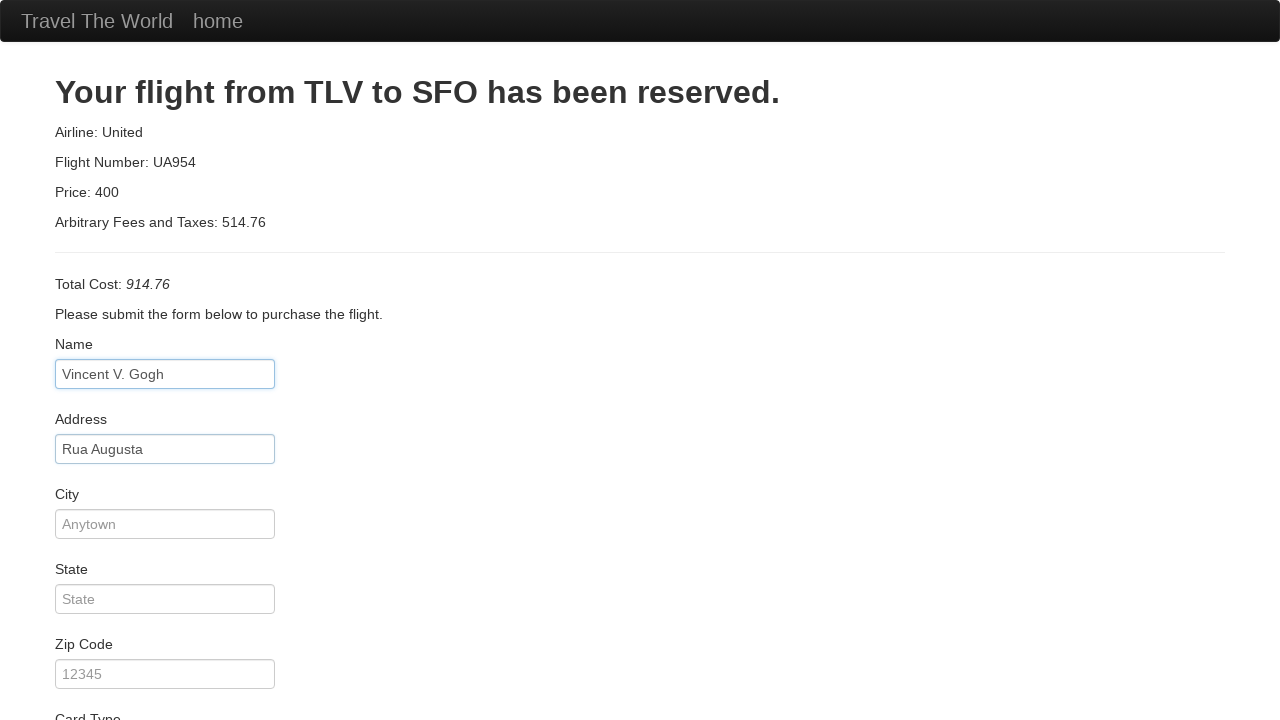

Filled passenger city: São Paulo on #city
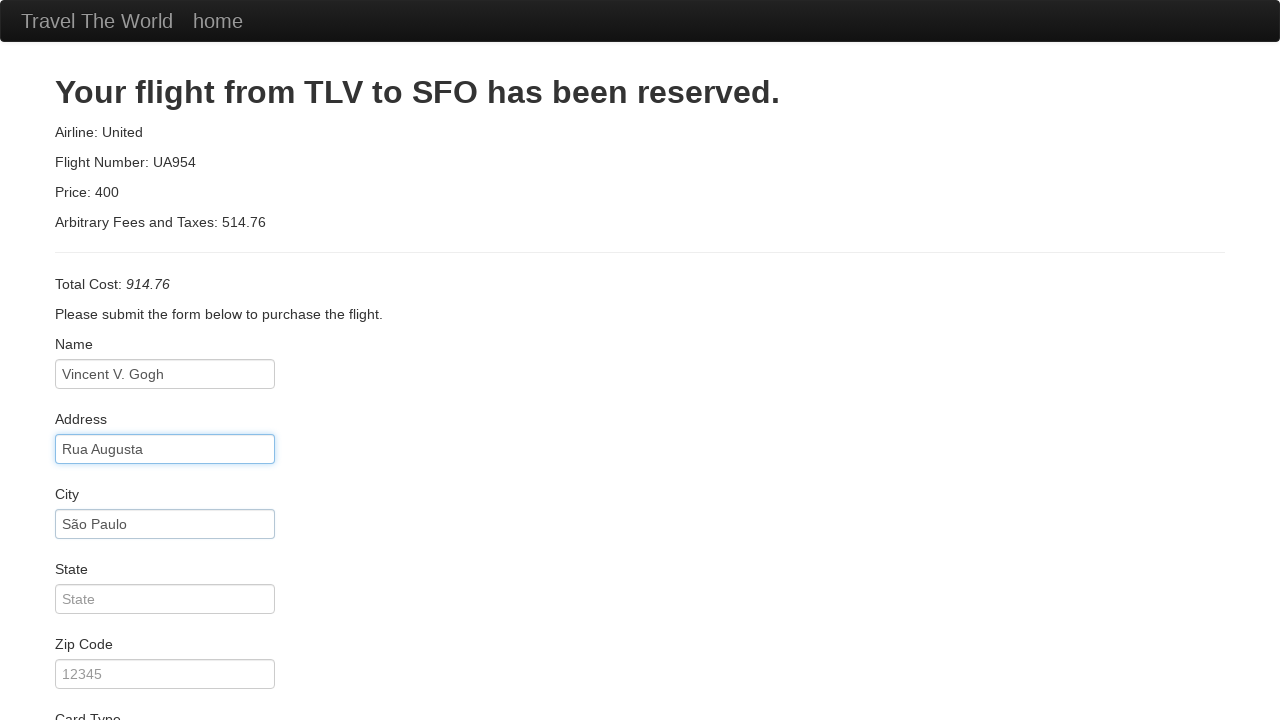

Filled passenger state: São Paulo on #state
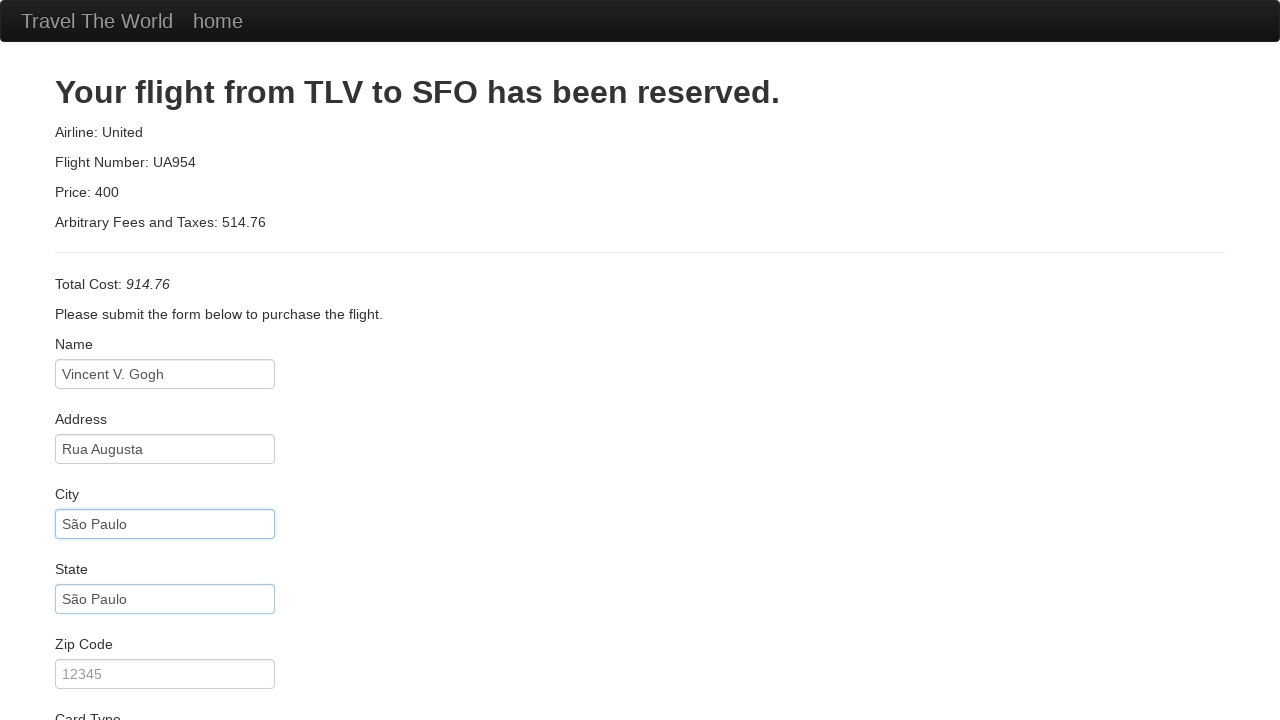

Filled passenger zip code: 1304001 on #zipCode
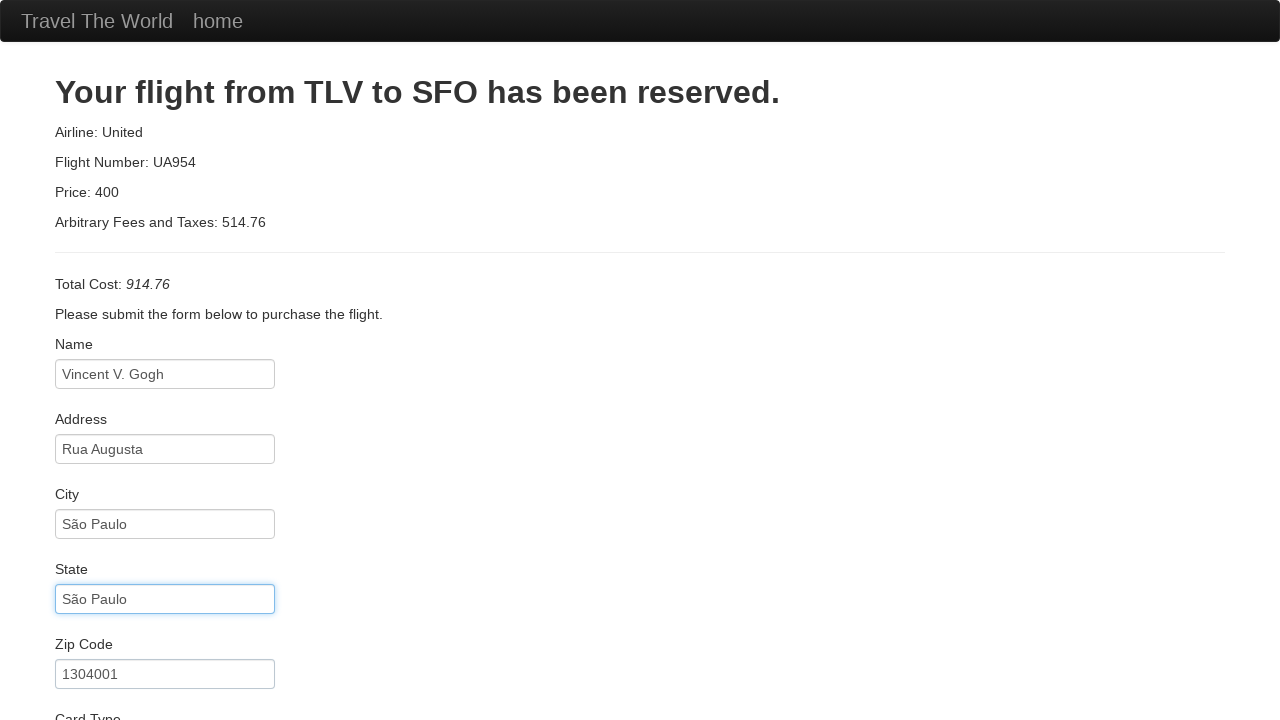

Filled credit card number on #creditCardNumber
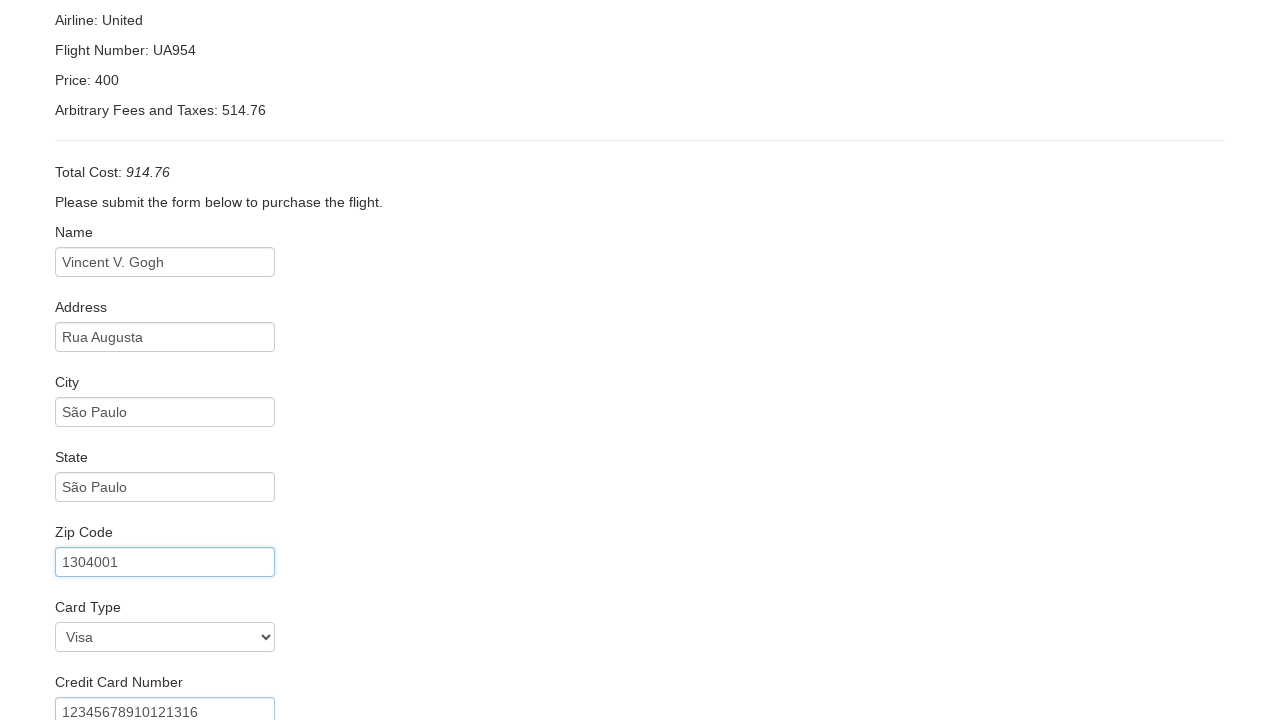

Filled credit card month: 09 on #creditCardMonth
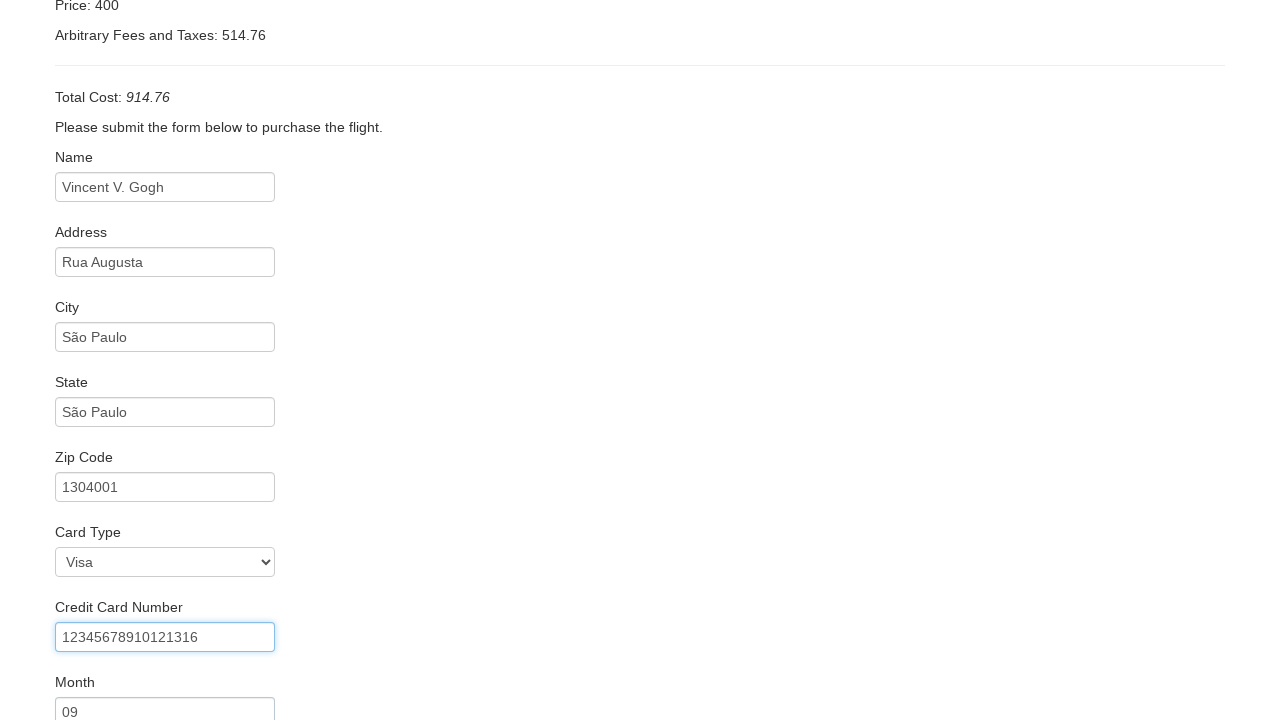

Filled credit card year: 2030 on #creditCardYear
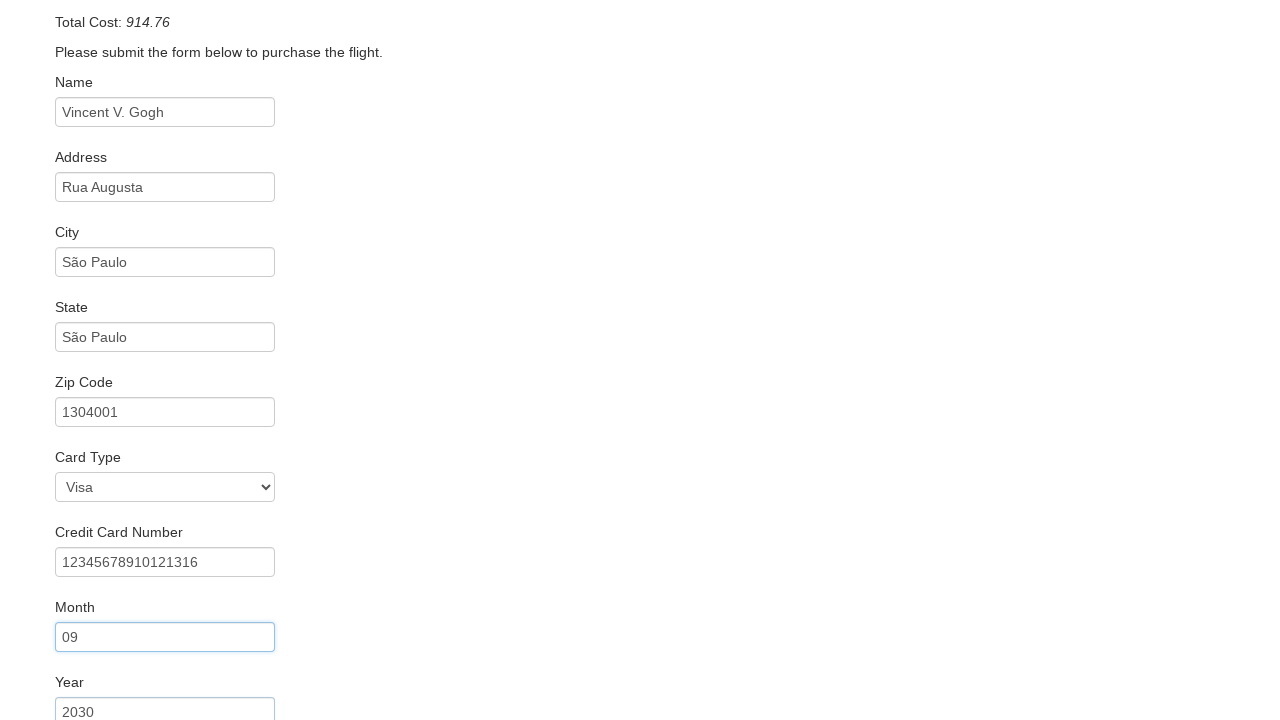

Filled name on card: Vincent V. Gogh on #nameOnCard
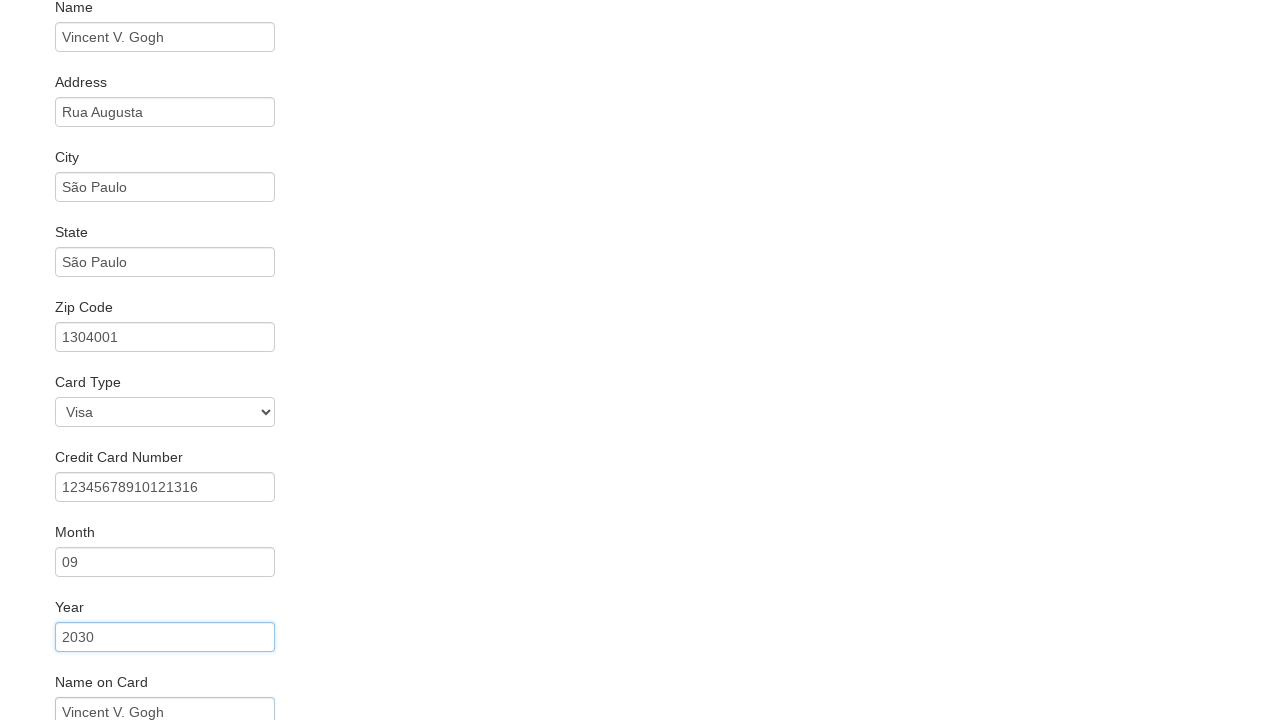

Clicked Purchase Flight button at (118, 685) on .btn-primary
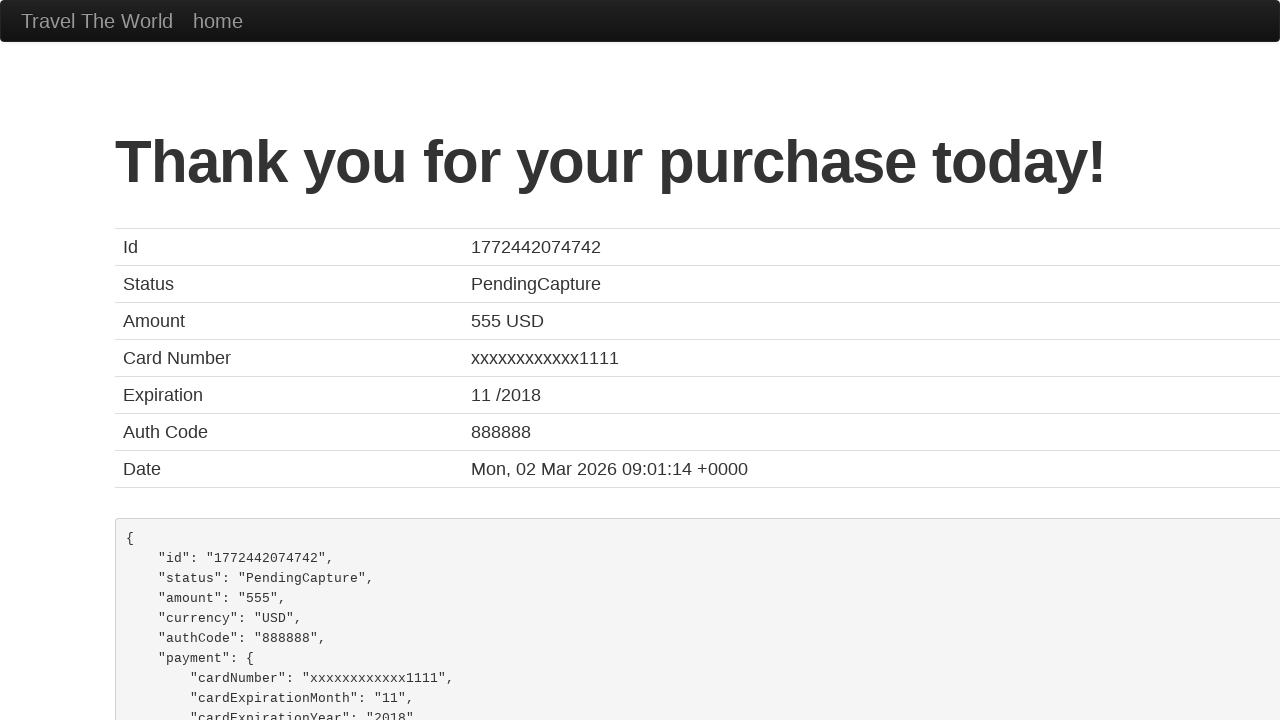

Purchase confirmation page displayed
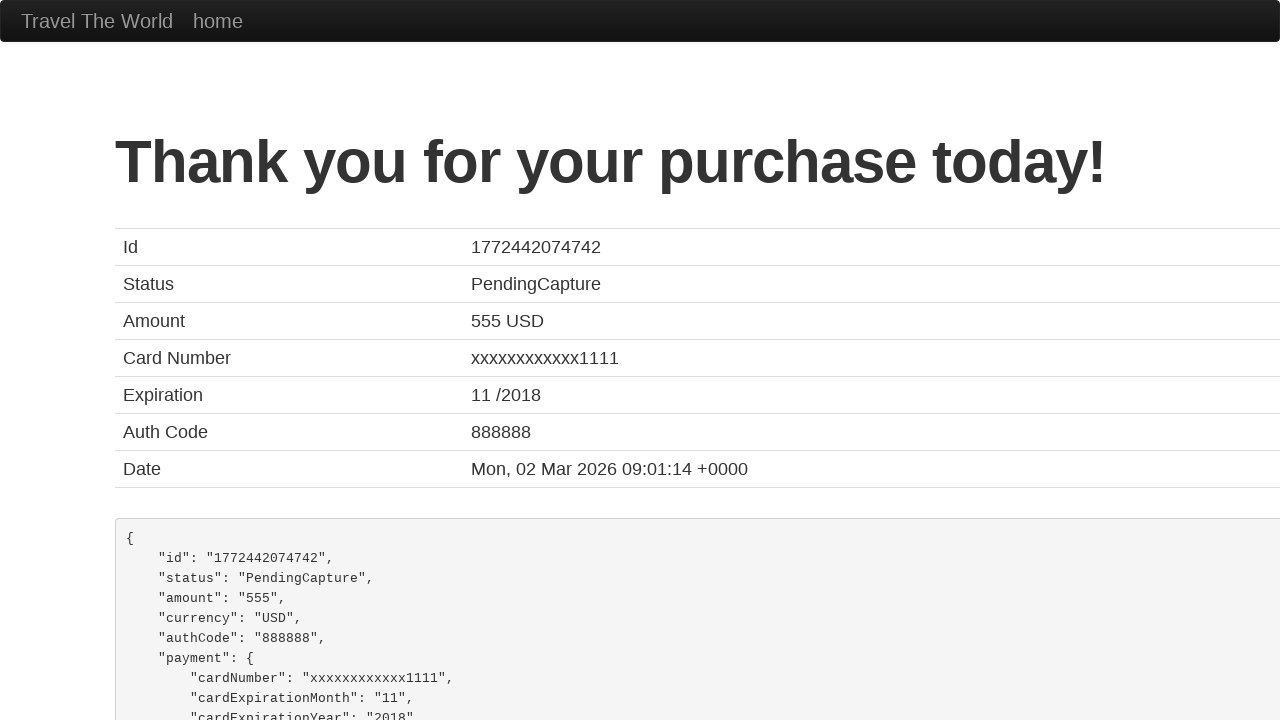

Clicked 'Travel The World' link to return home at (97, 21) on text=Travel The World
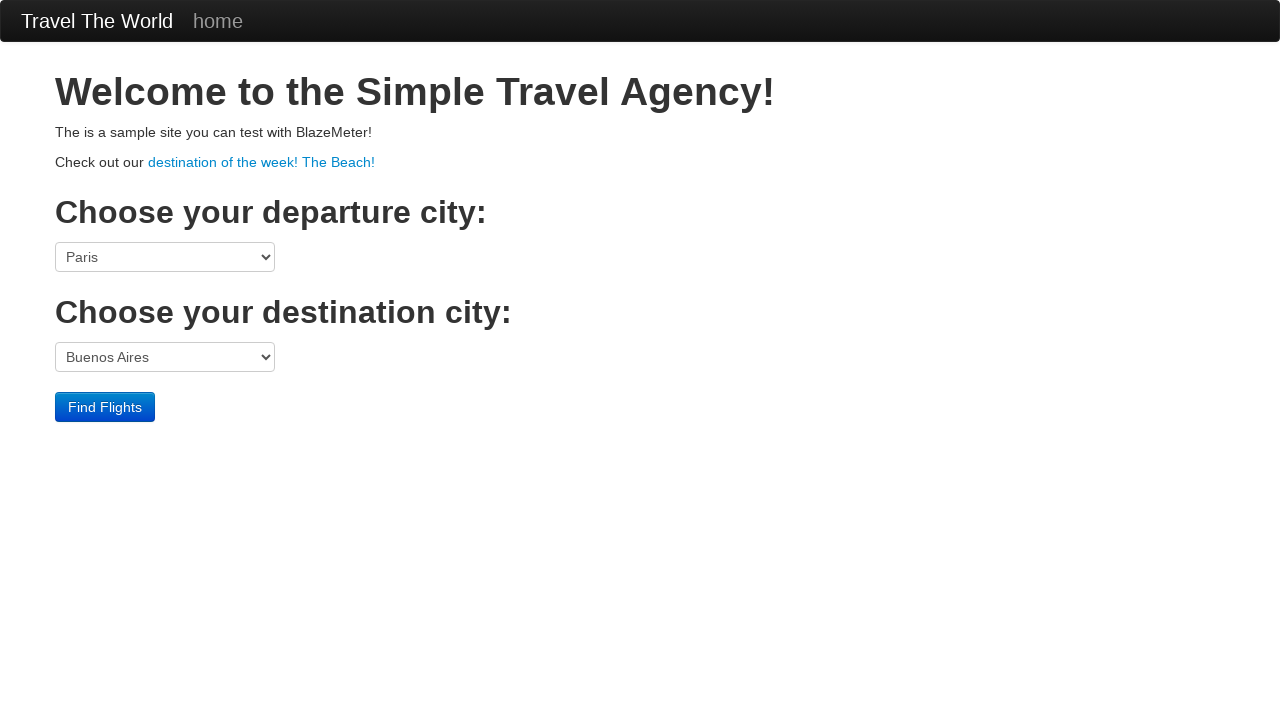

Returned to welcome page successfully
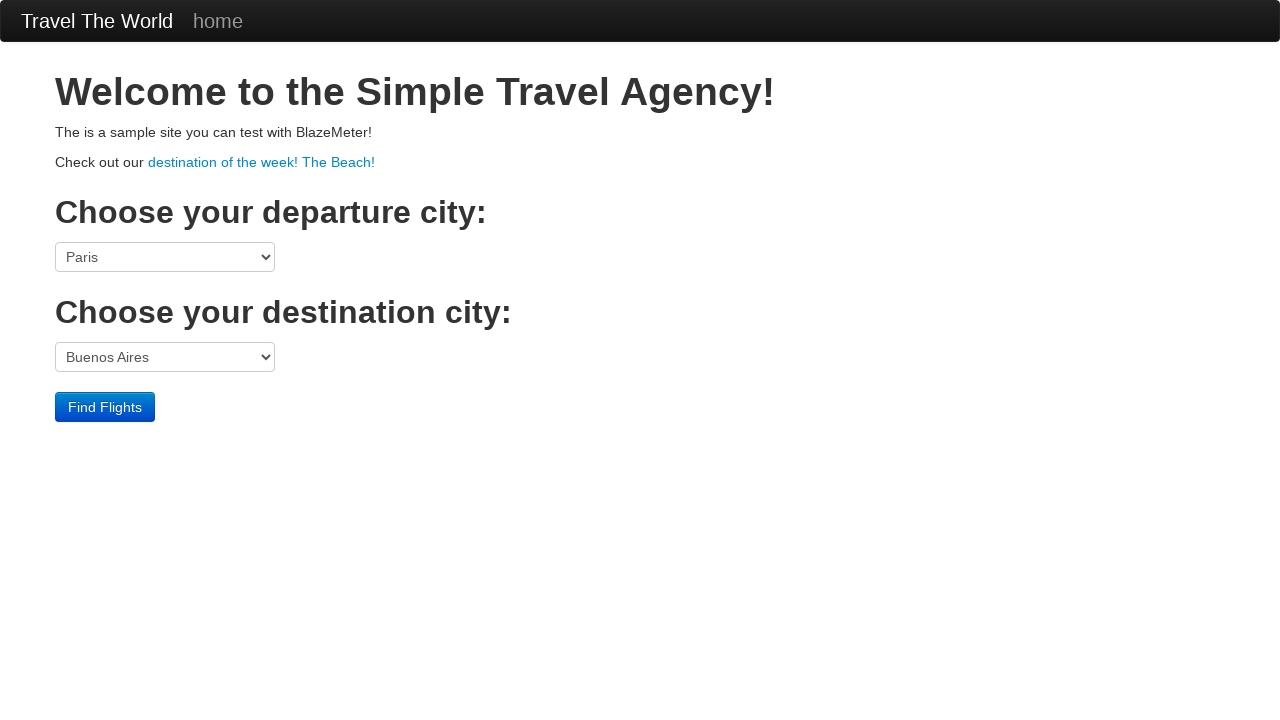

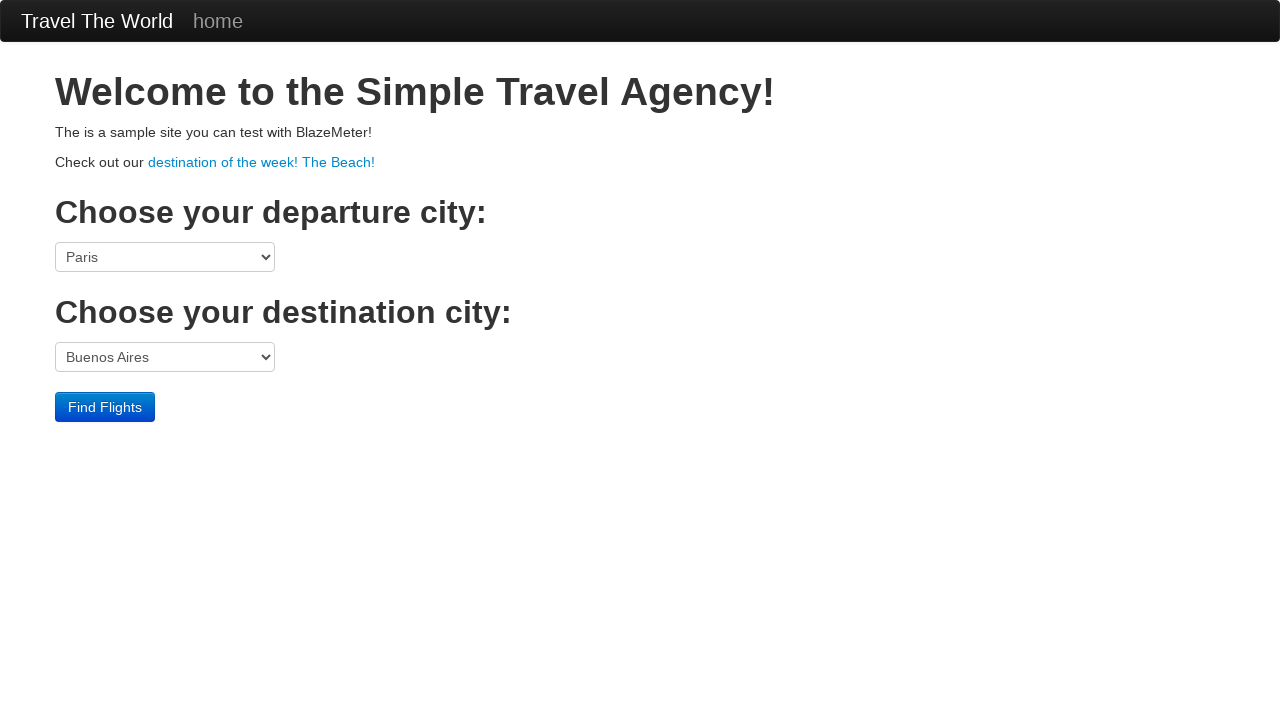